Tests JavaScript alert handling by accepting a simple alert, dismissing a confirmation dialog, and entering text in a prompt dialog

Starting URL: http://the-internet.herokuapp.com/

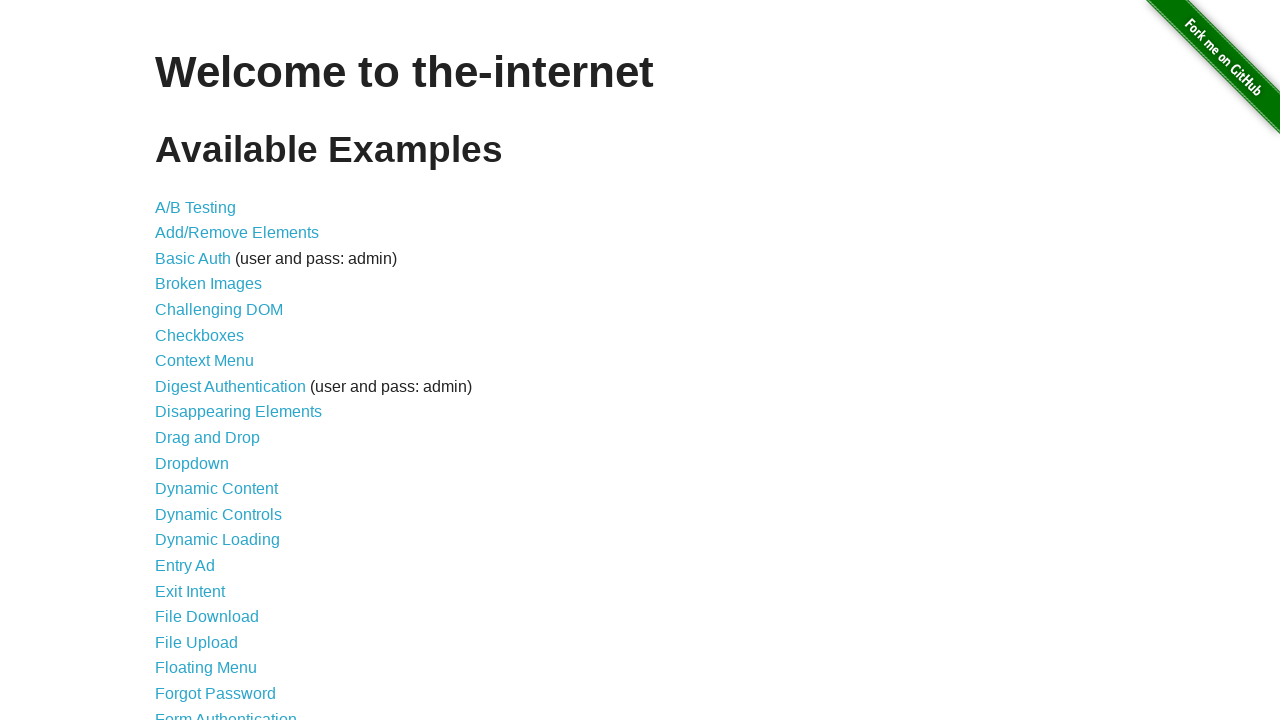

Clicked on JavaScript Alerts link at (214, 361) on a[href='/javascript_alerts']
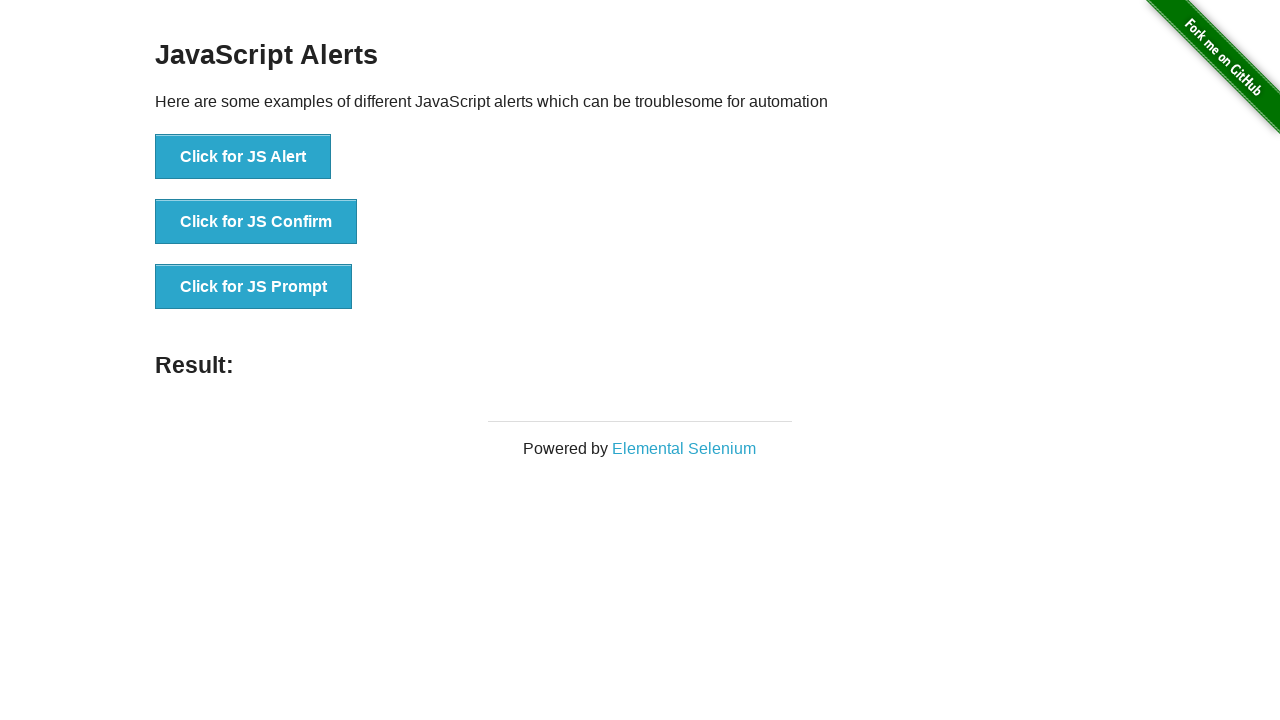

Clicked button to trigger JavaScript alert at (243, 157) on button[onclick='jsAlert()']
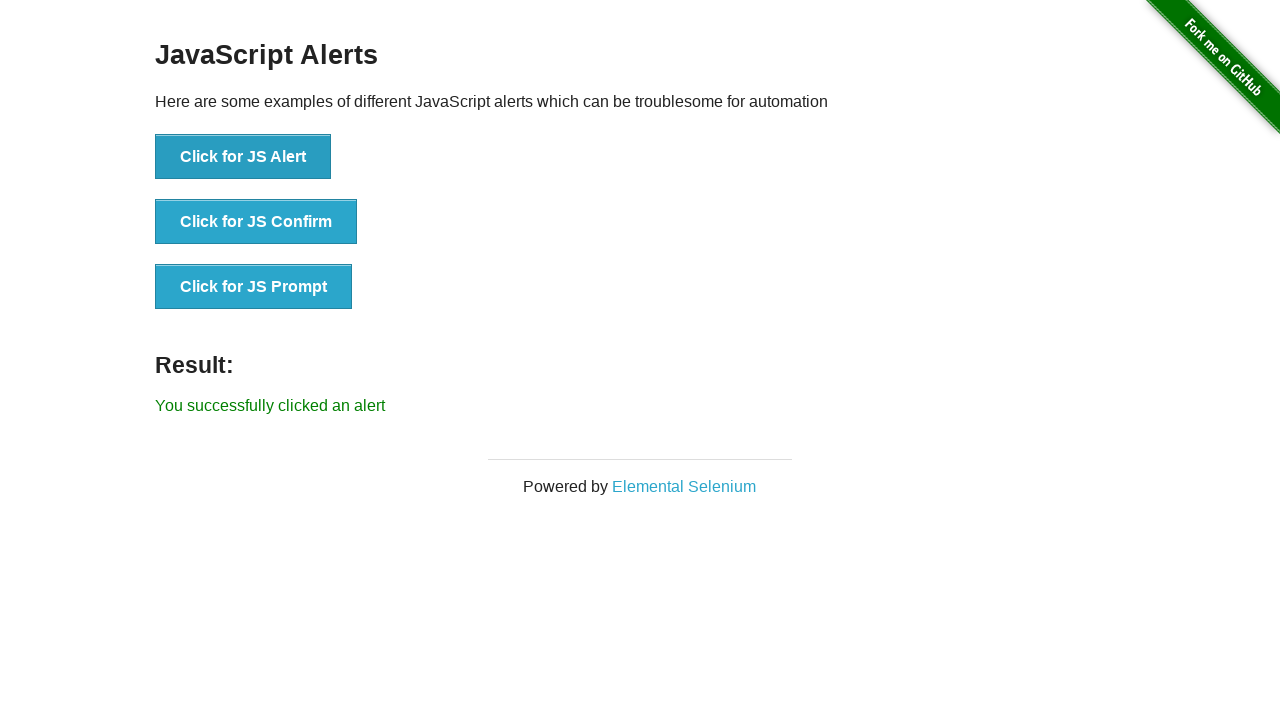

Accepted JavaScript alert dialog
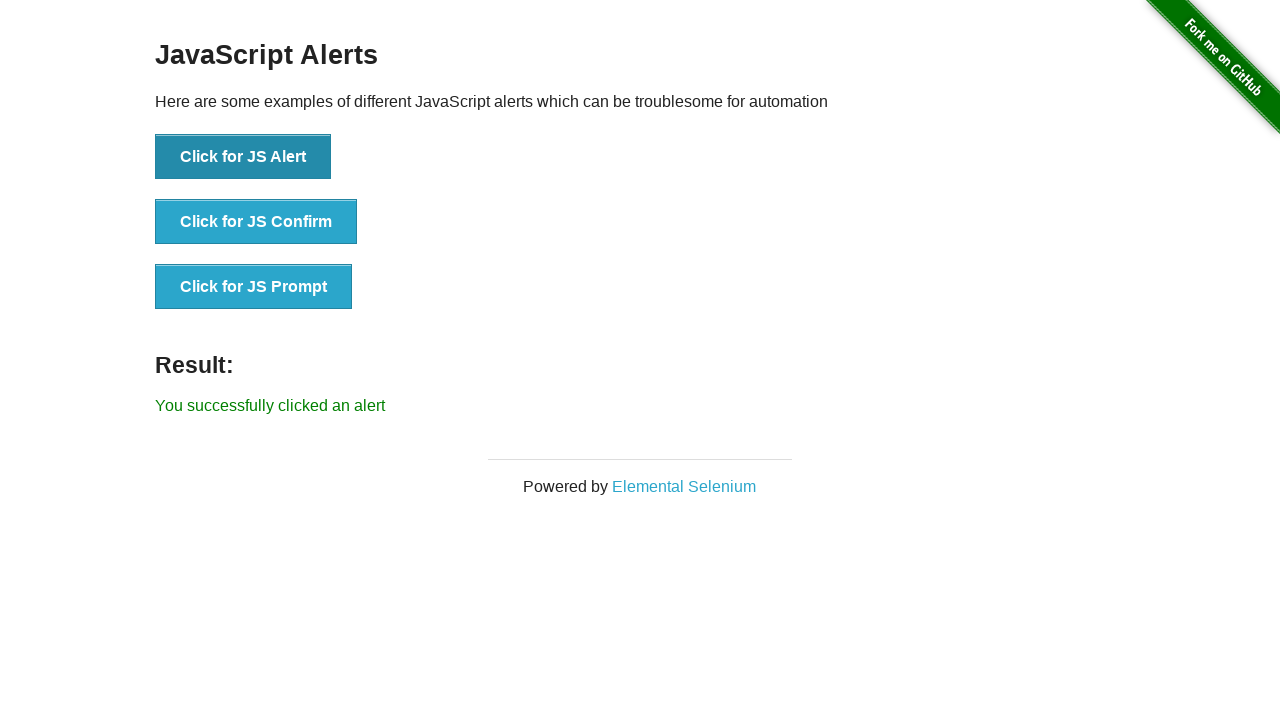

Waited for alert dialog to be fully processed
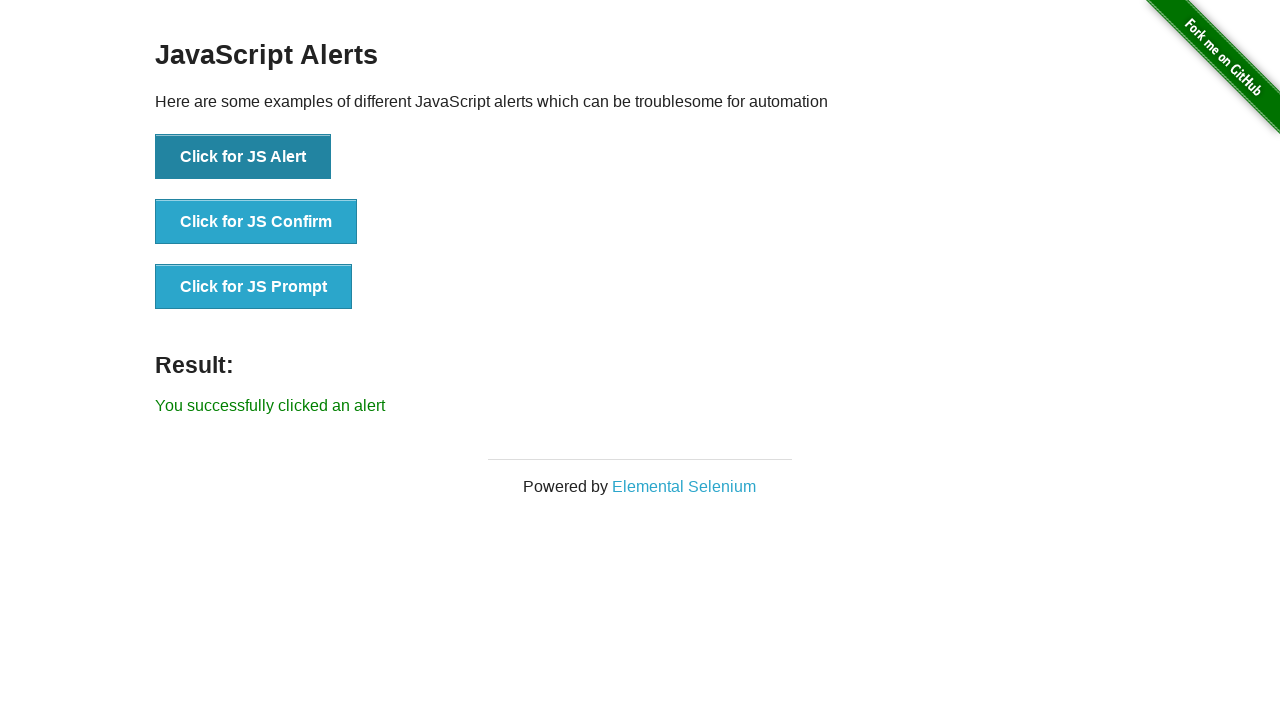

Clicked button to trigger confirmation dialog at (256, 222) on button[onclick='jsConfirm()']
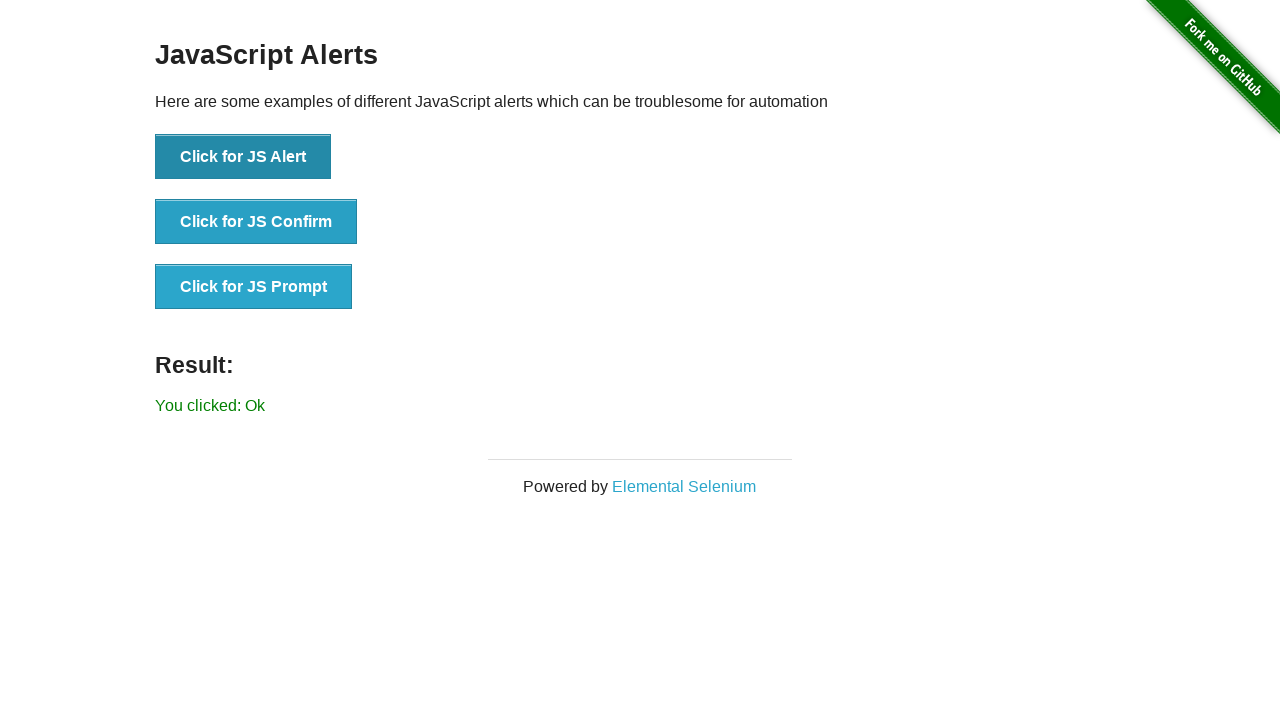

Dismissed confirmation dialog
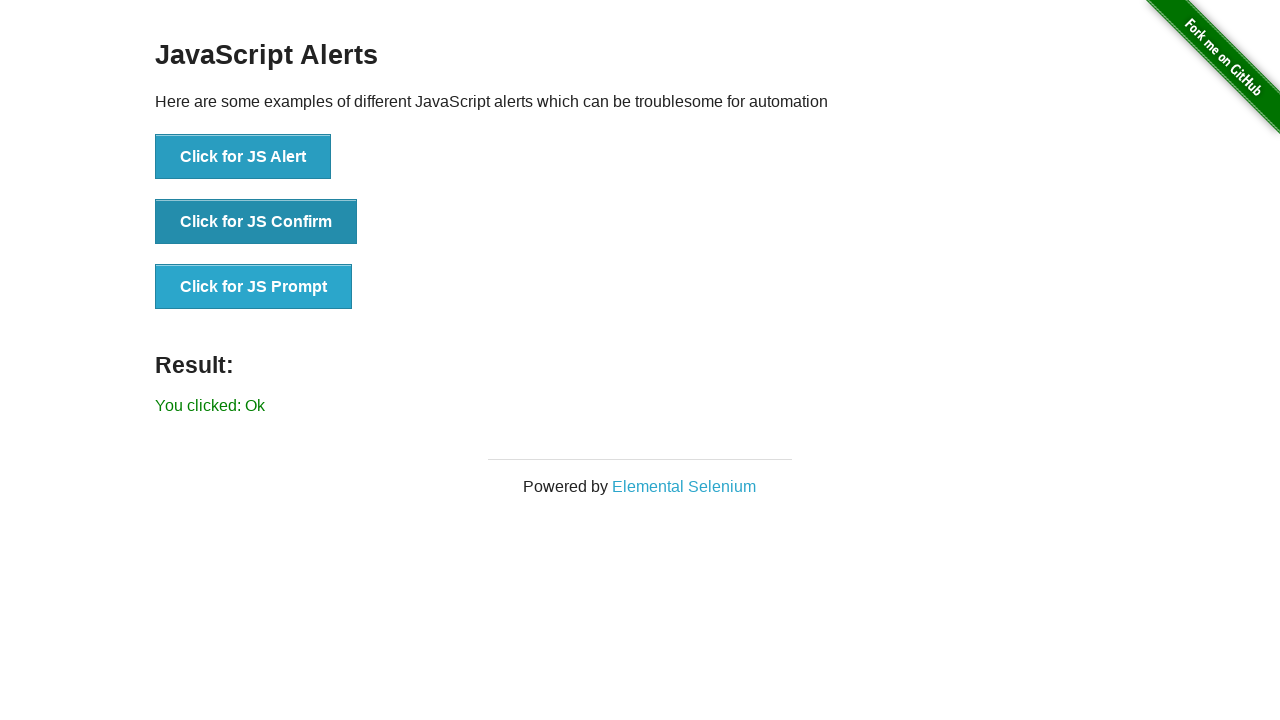

Waited for confirmation dialog to be fully processed
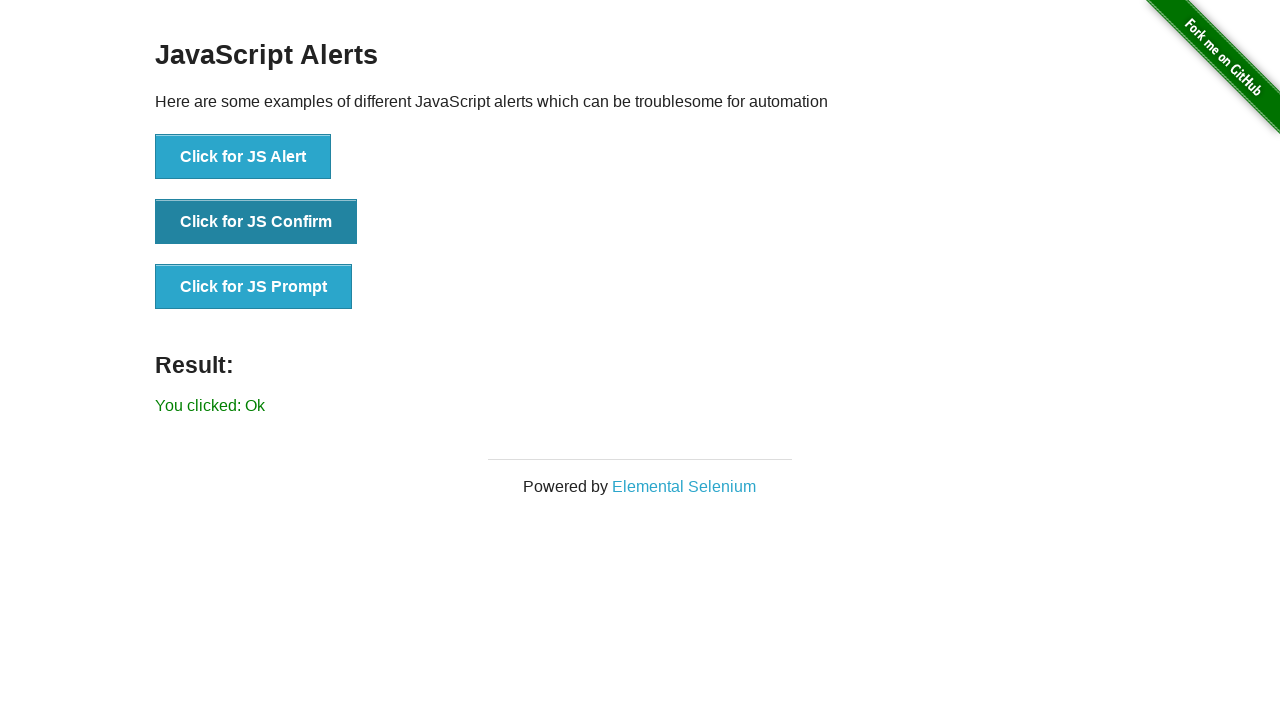

Set up prompt dialog handler
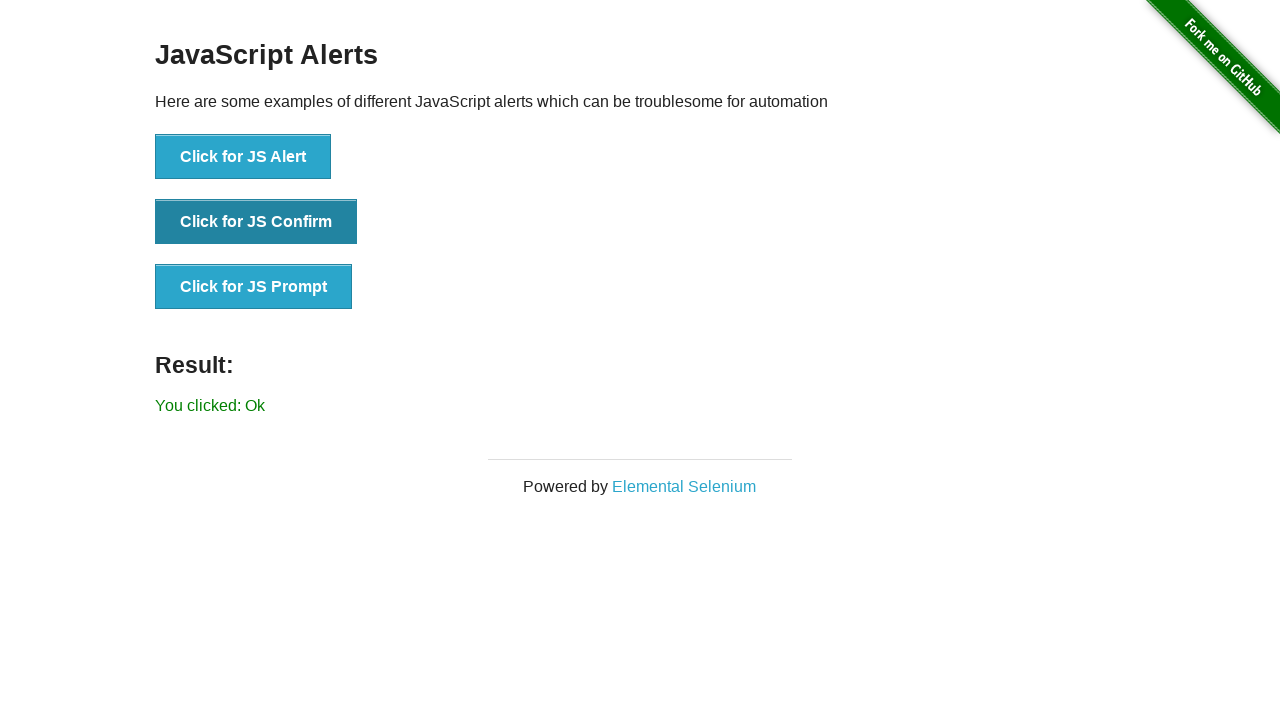

Clicked button to trigger prompt dialog at (254, 287) on button[onclick='jsPrompt()']
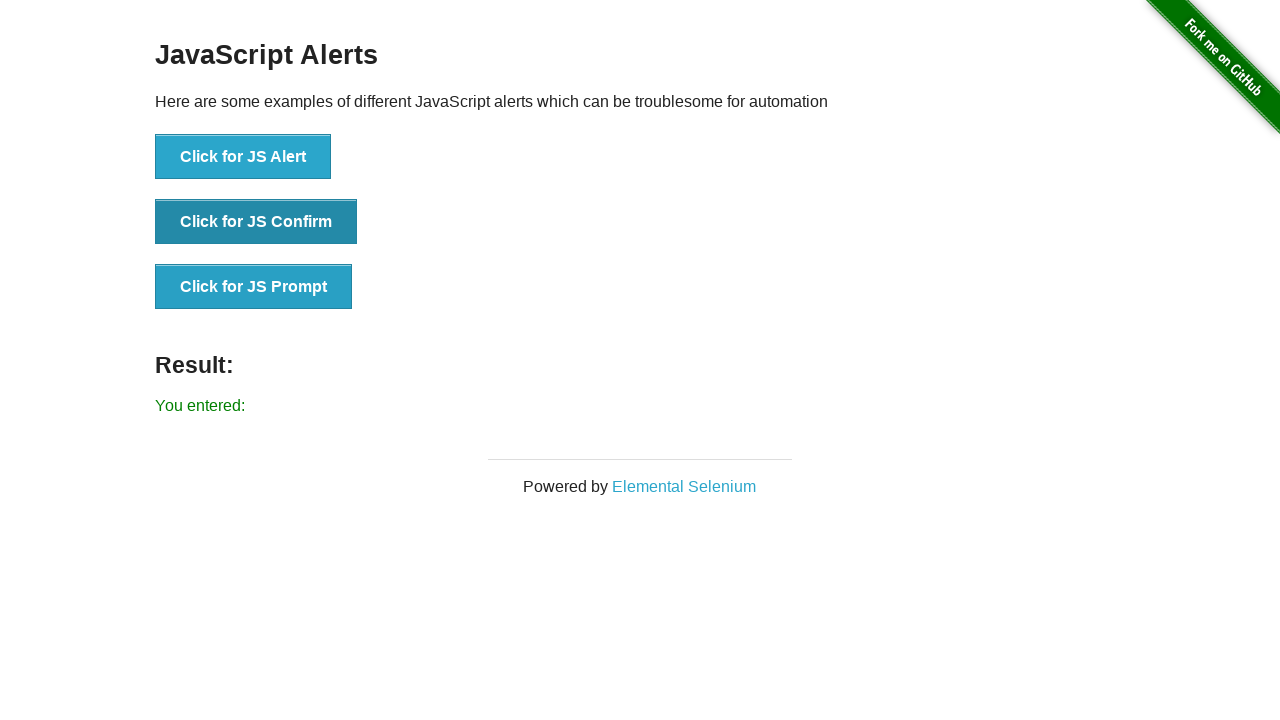

Accepted prompt dialog with text 'TestAutomation'
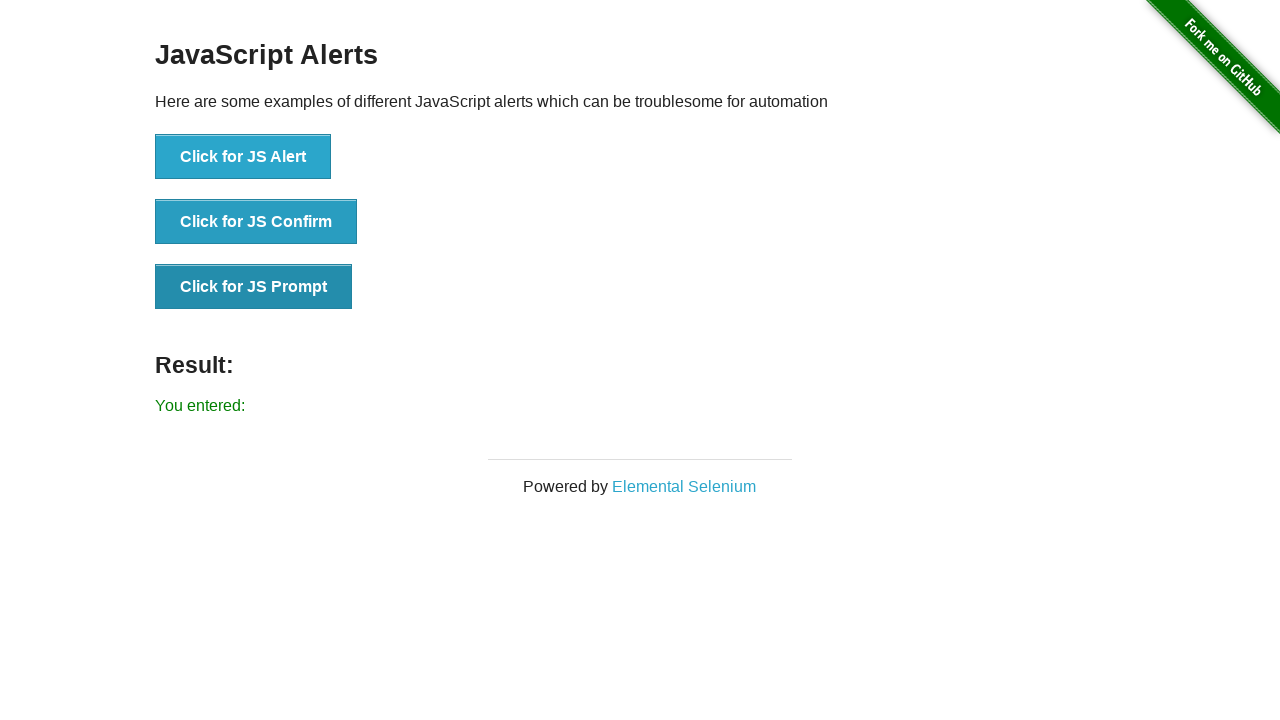

Waited for prompt dialog to be fully processed
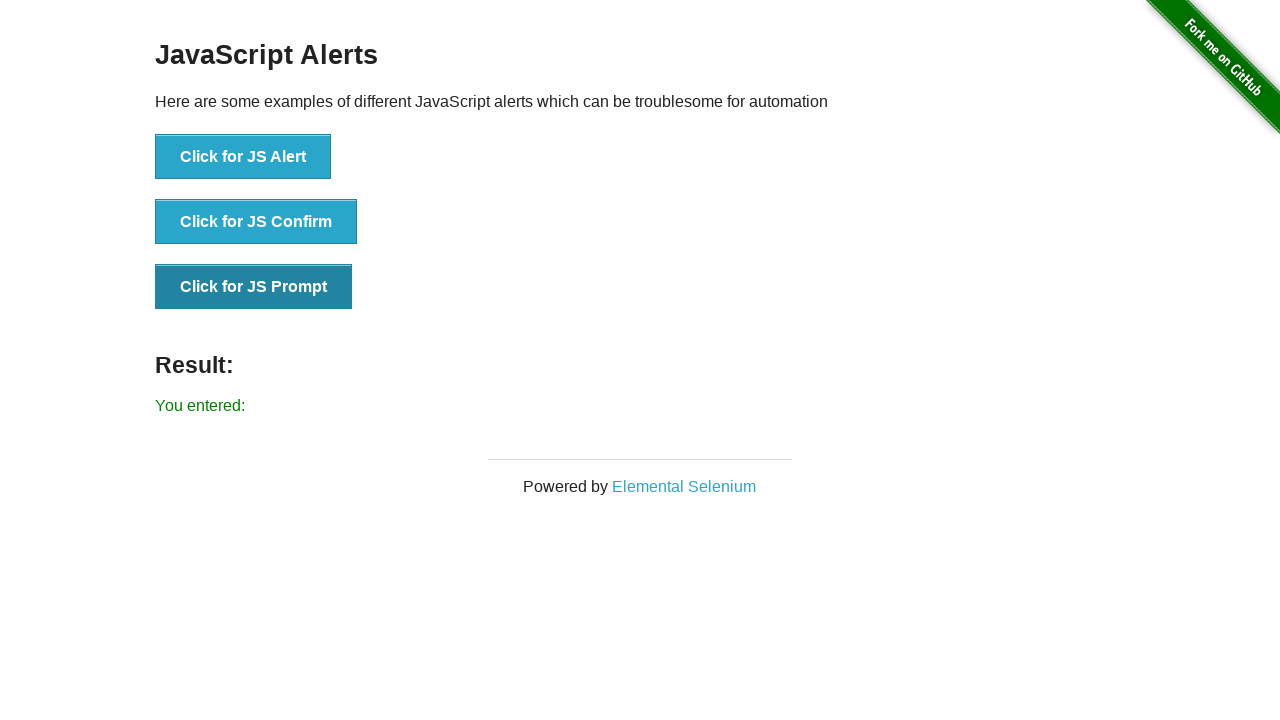

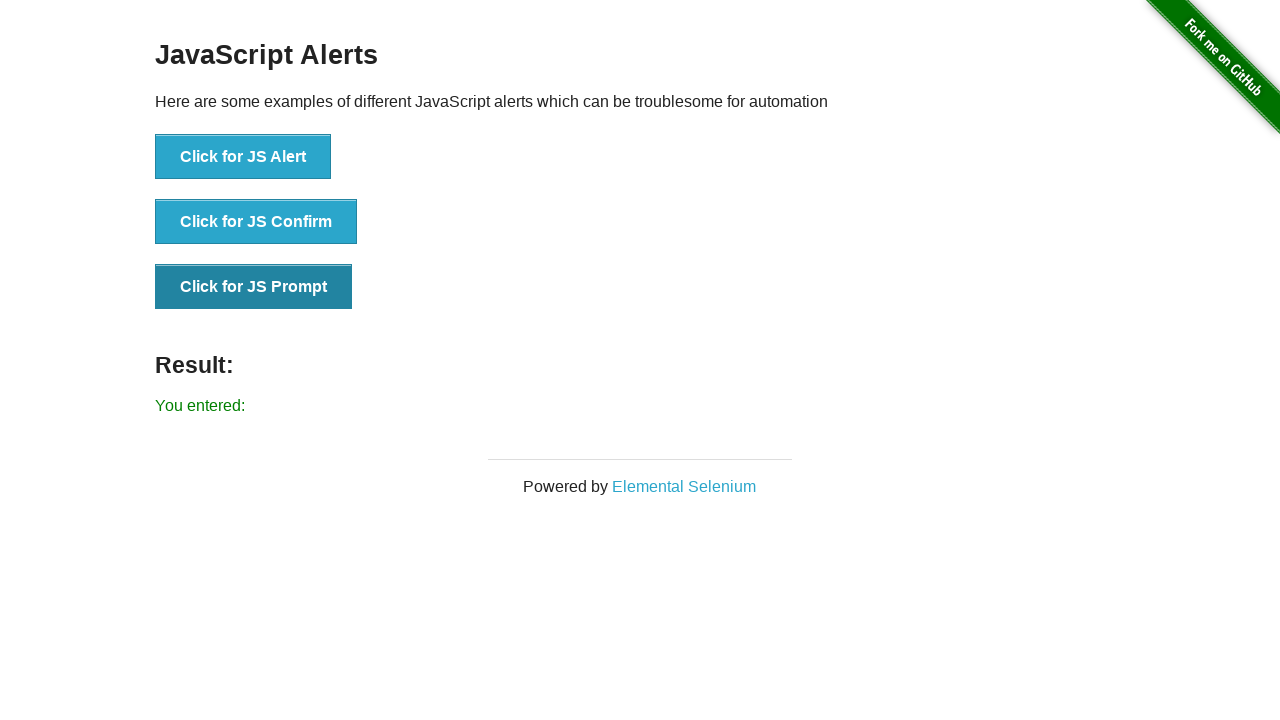